Tests right-click context menu functionality by performing a context click on a designated area, verifying the alert message, dismissing it, then clicking a link that opens in a new tab and verifying the page content.

Starting URL: https://the-internet.herokuapp.com/context_menu

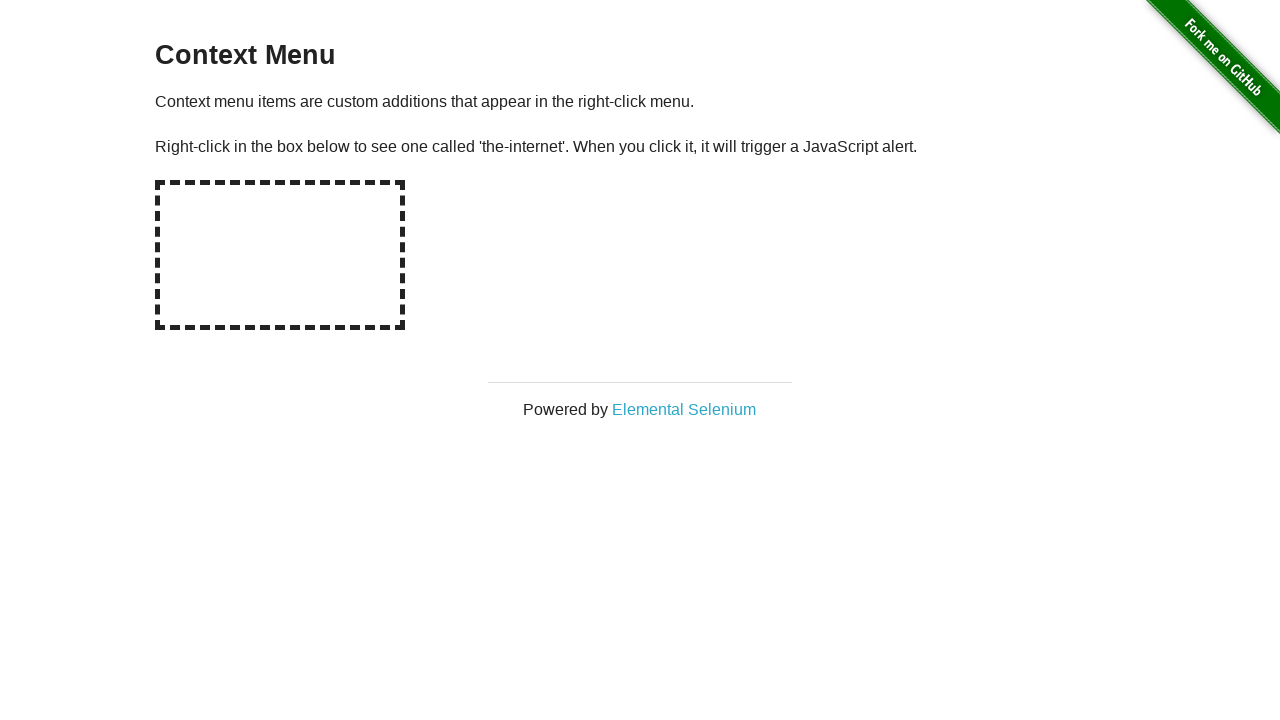

Right-clicked on hot-spot area to trigger context menu at (280, 255) on #hot-spot
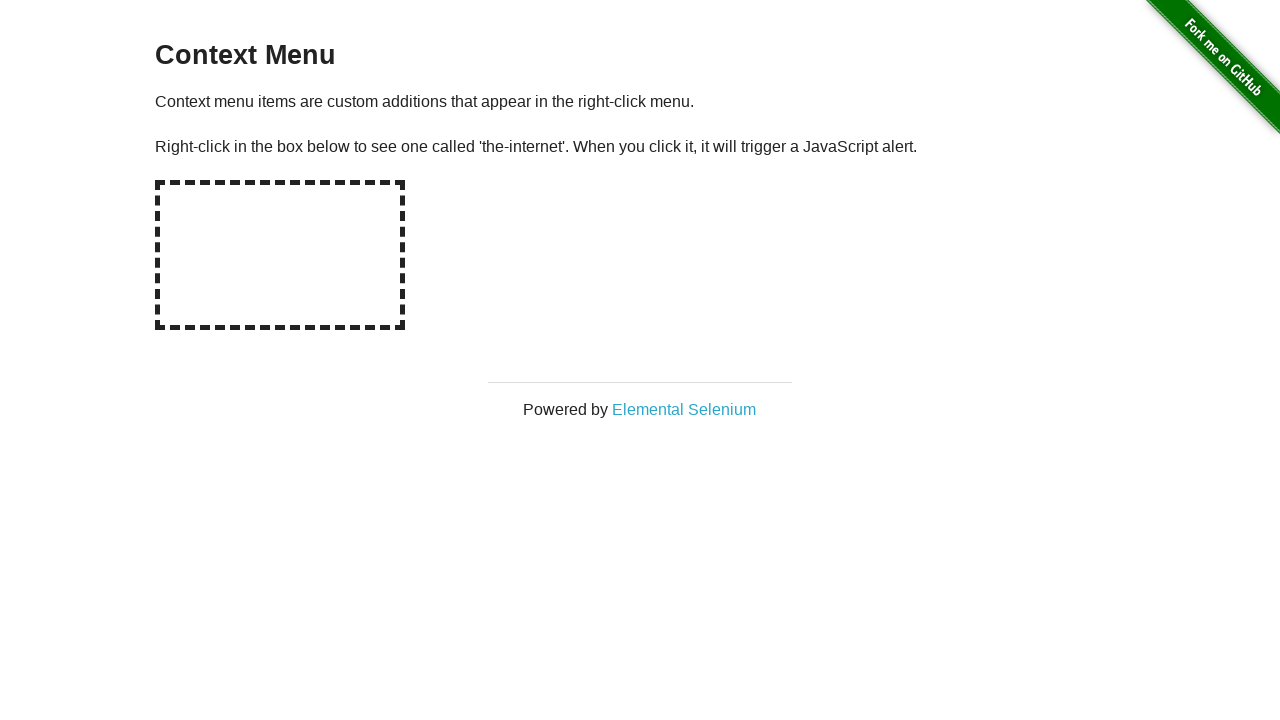

Evaluated alert text from window object
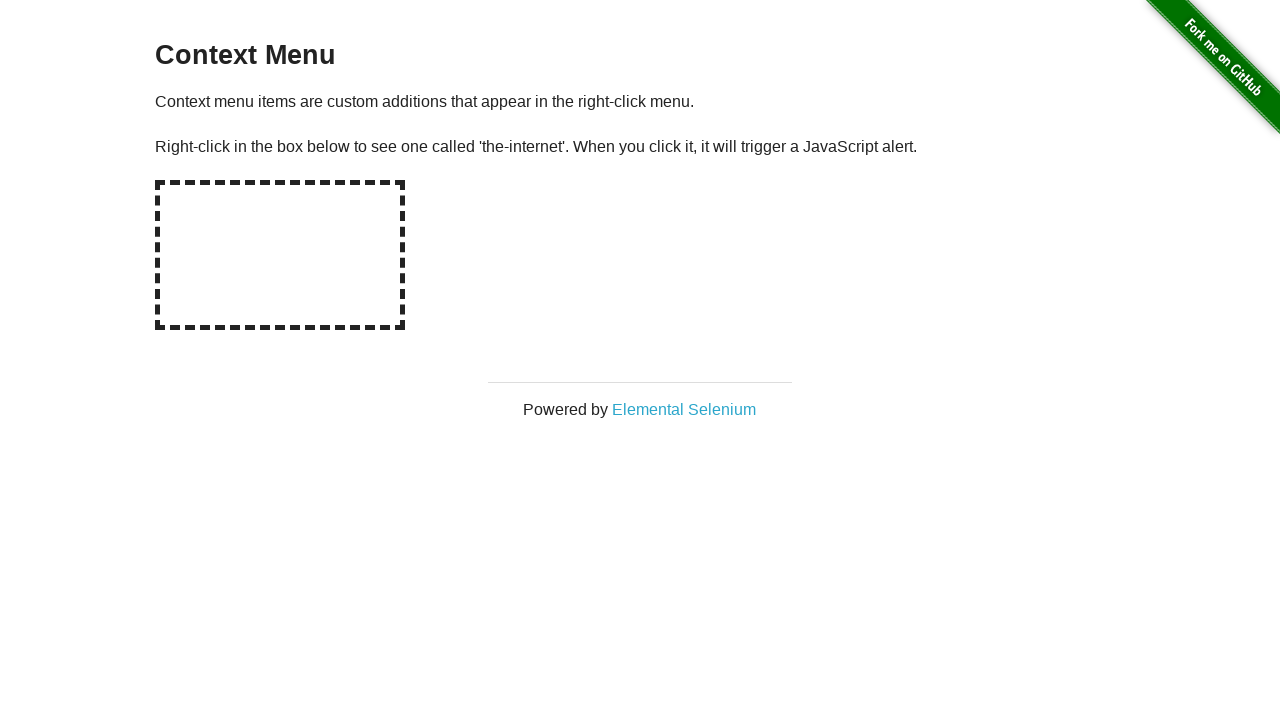

Set up dialog handler to accept alerts
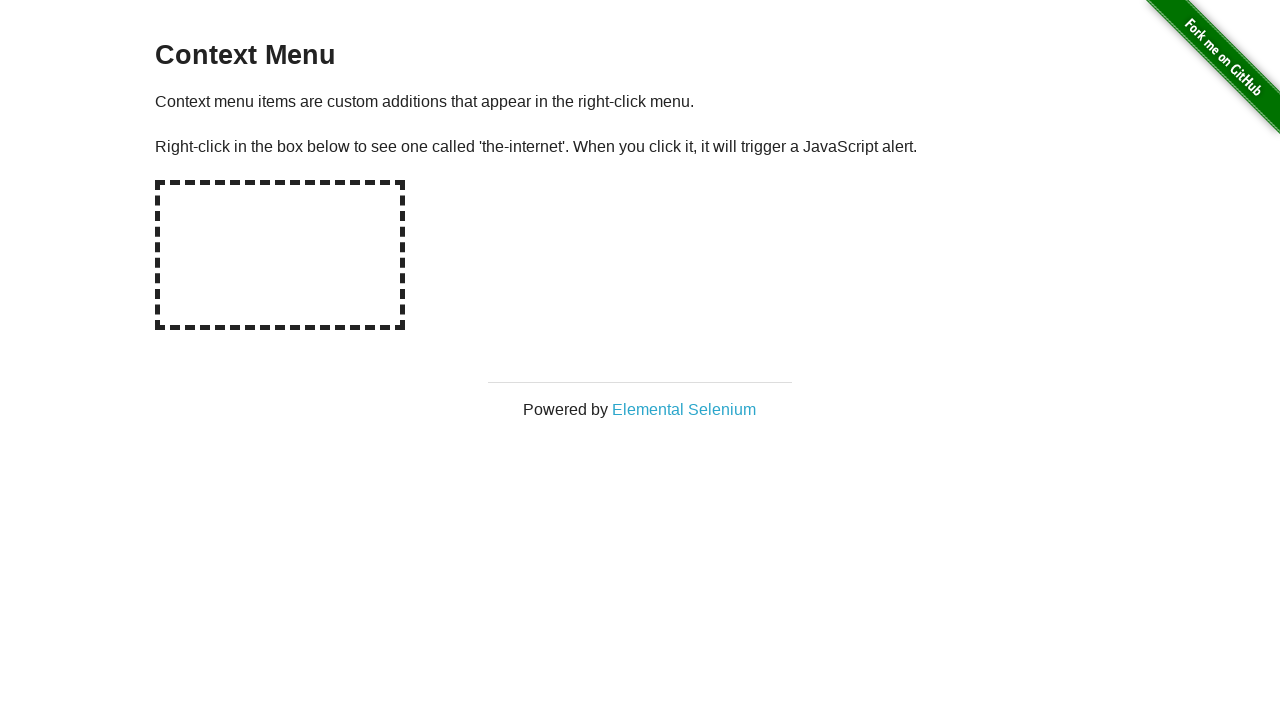

Right-clicked on hot-spot again to trigger context menu at (280, 255) on #hot-spot
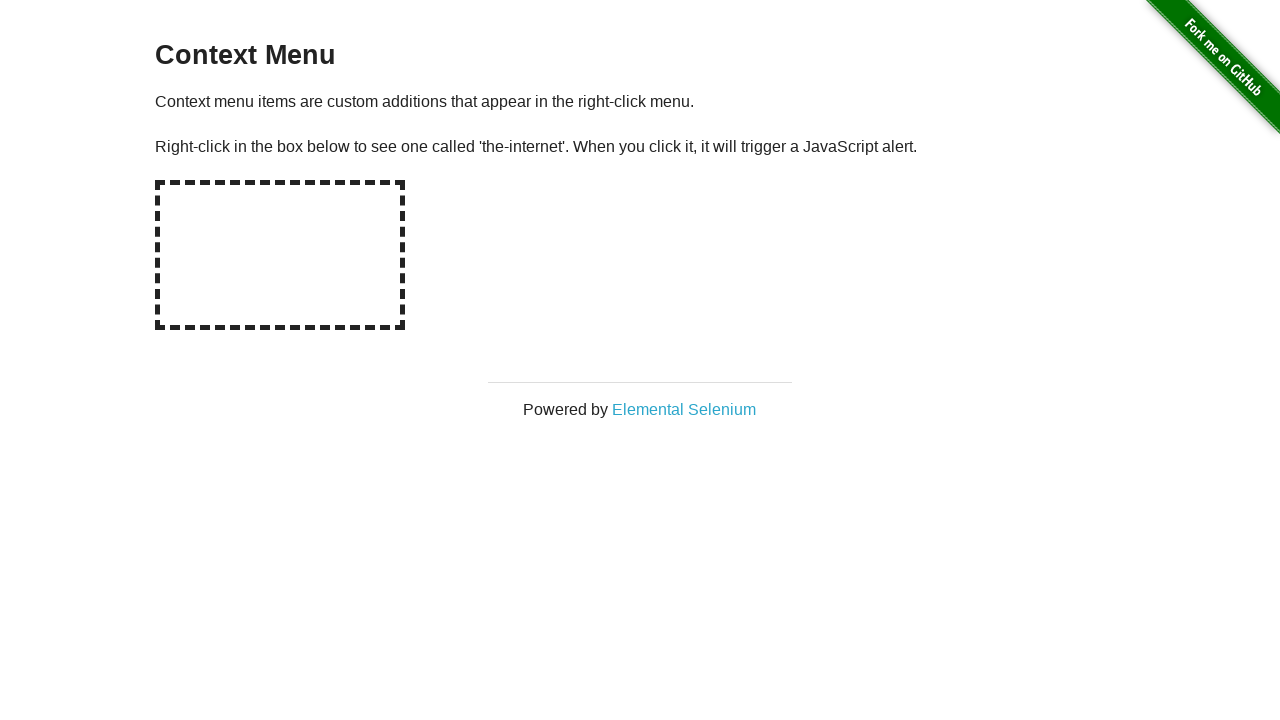

Set up one-time dialog handler to accept next alert
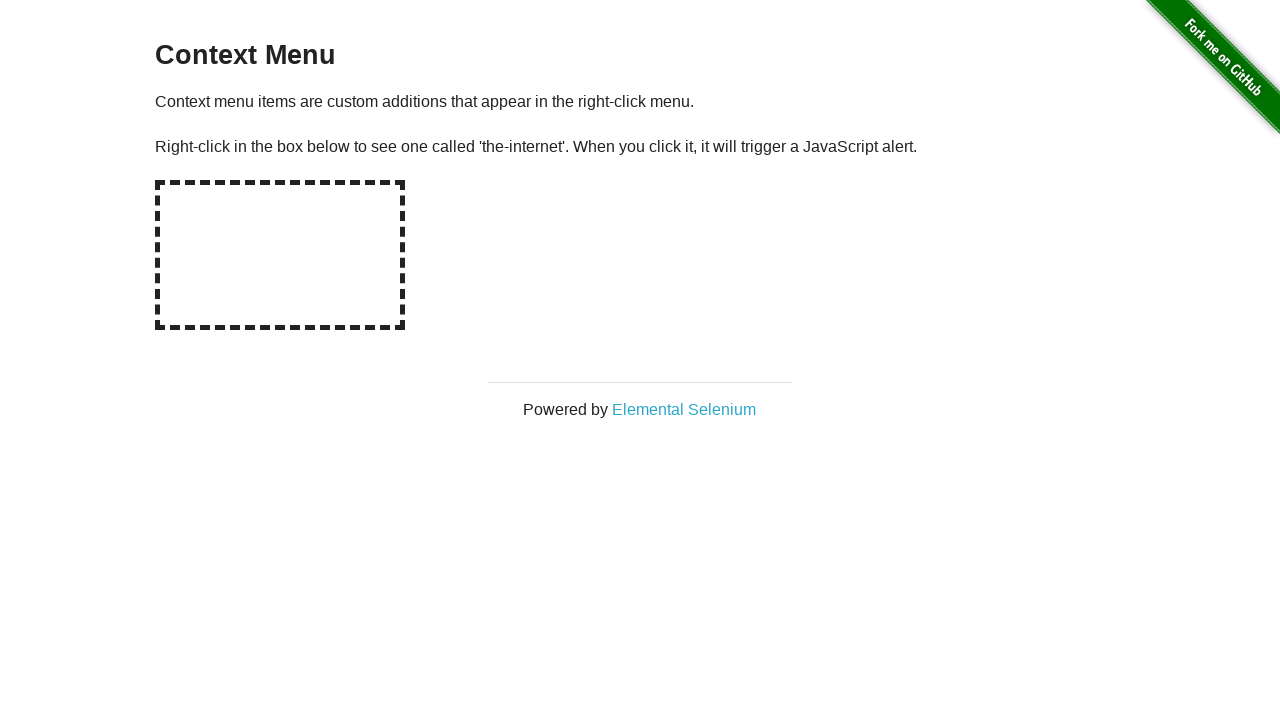

Right-clicked on hot-spot a third time at (280, 255) on #hot-spot
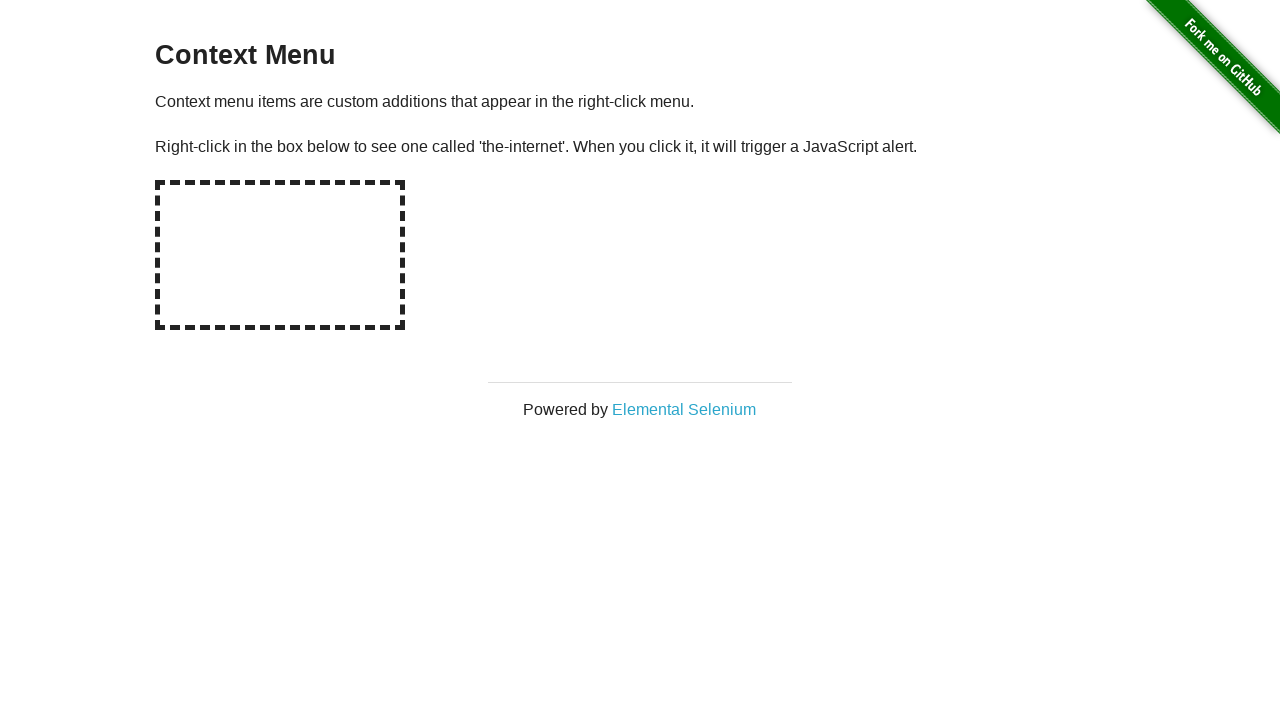

Clicked on hot-spot to close context menu at (280, 255) on #hot-spot
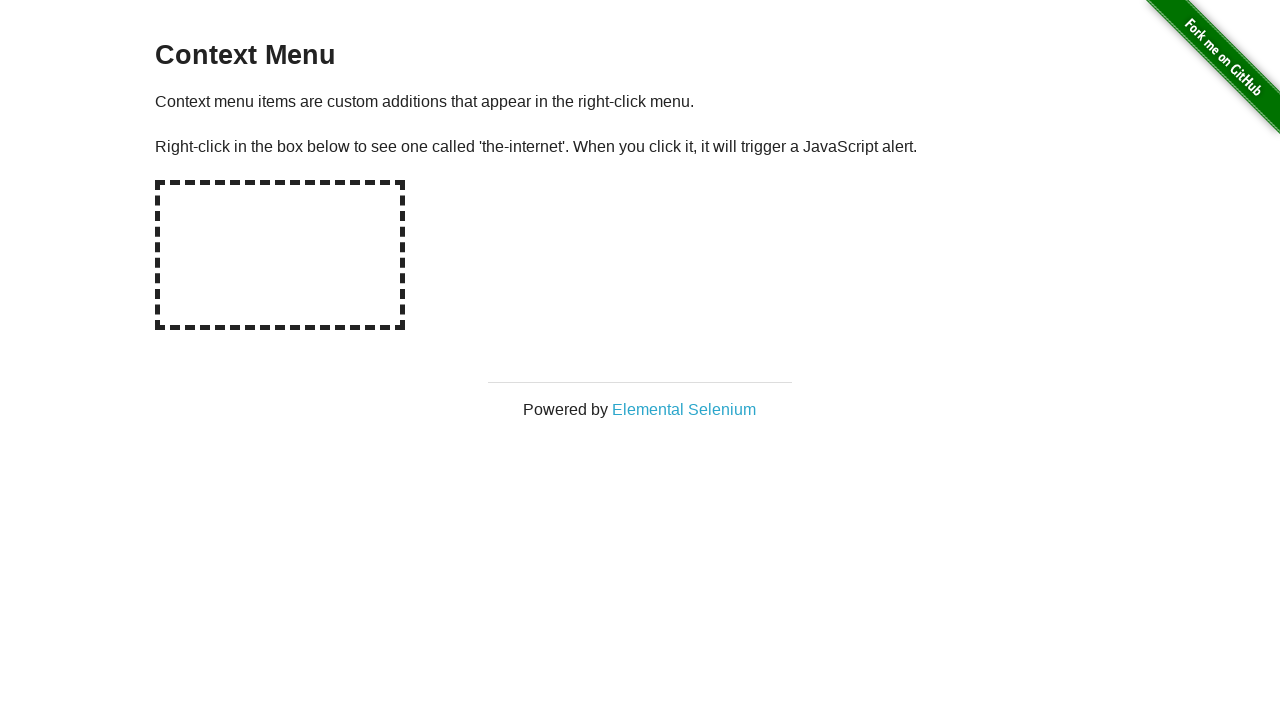

Clicked on Elemental Selenium link, new tab opened at (684, 409) on text=Elemental Selenium
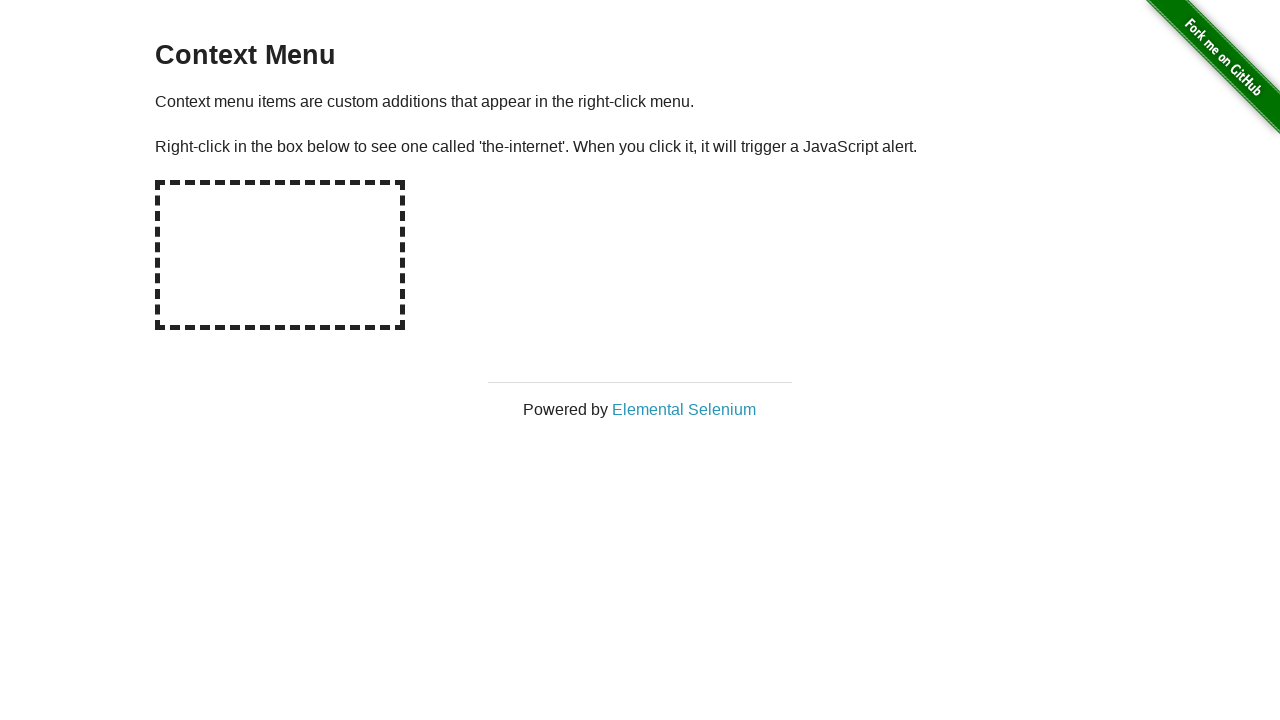

Switched to new tab
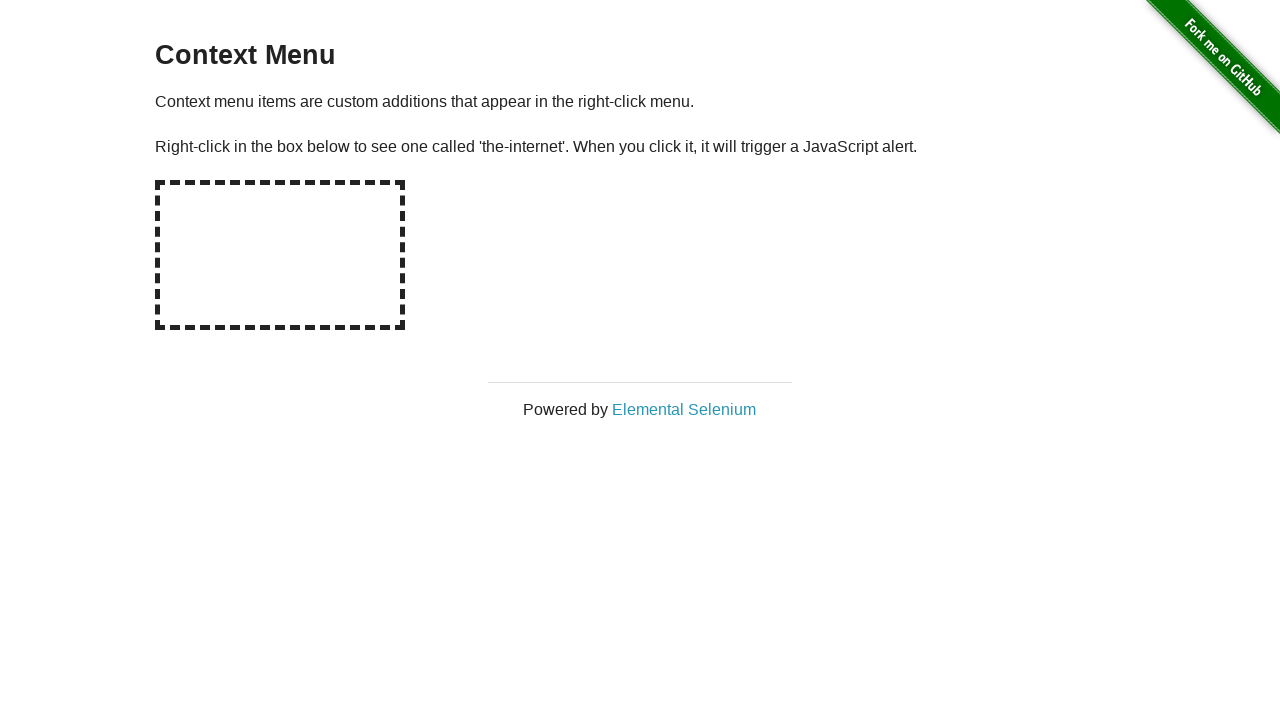

New page fully loaded
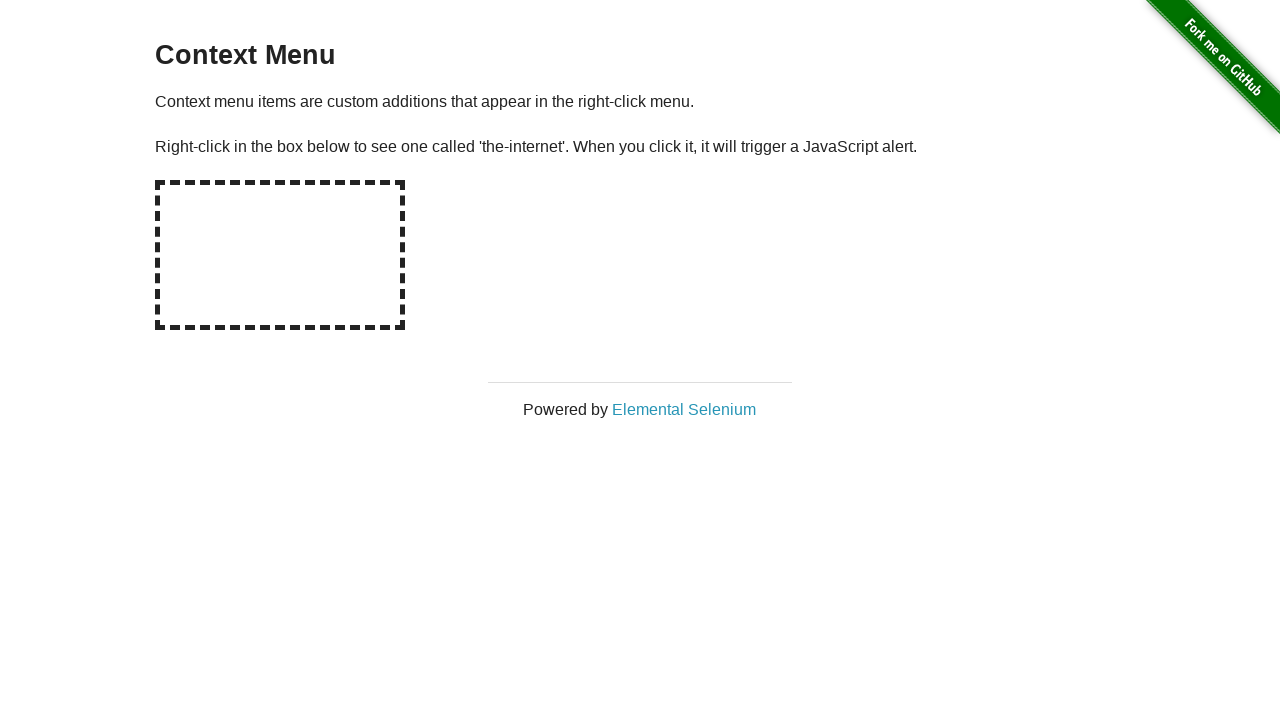

Located h1 element on new page
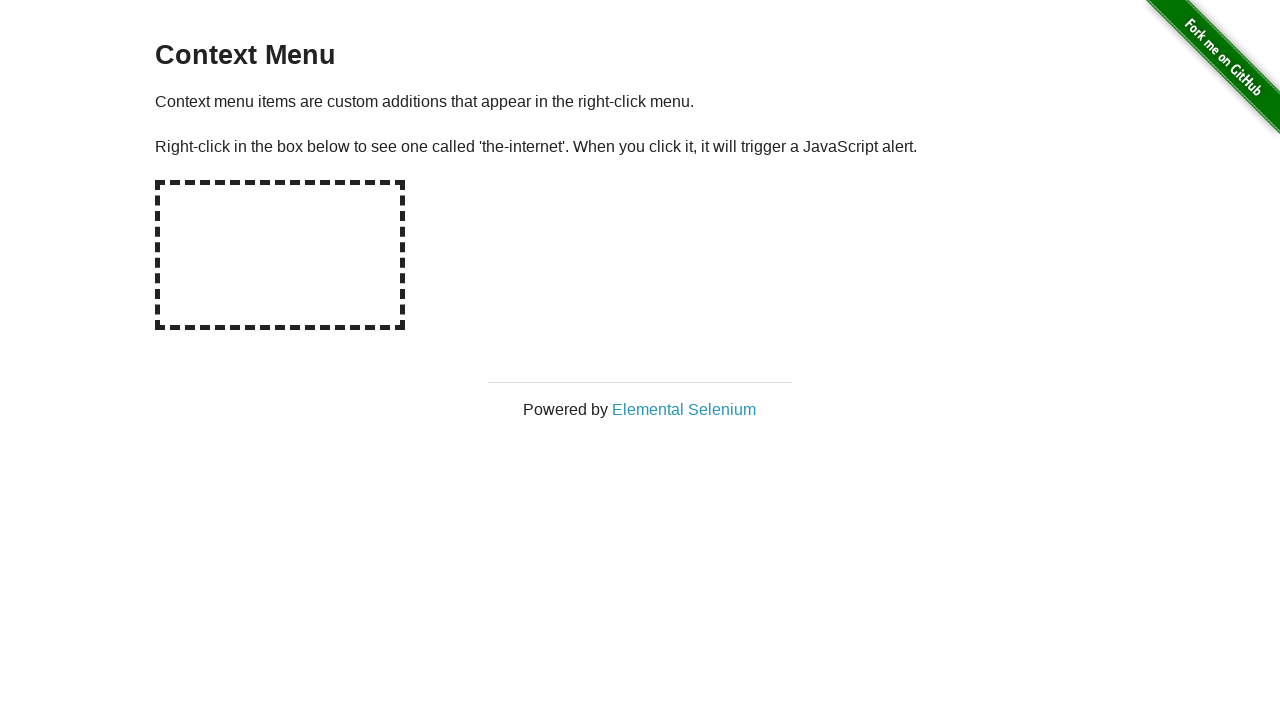

H1 element is visible and ready
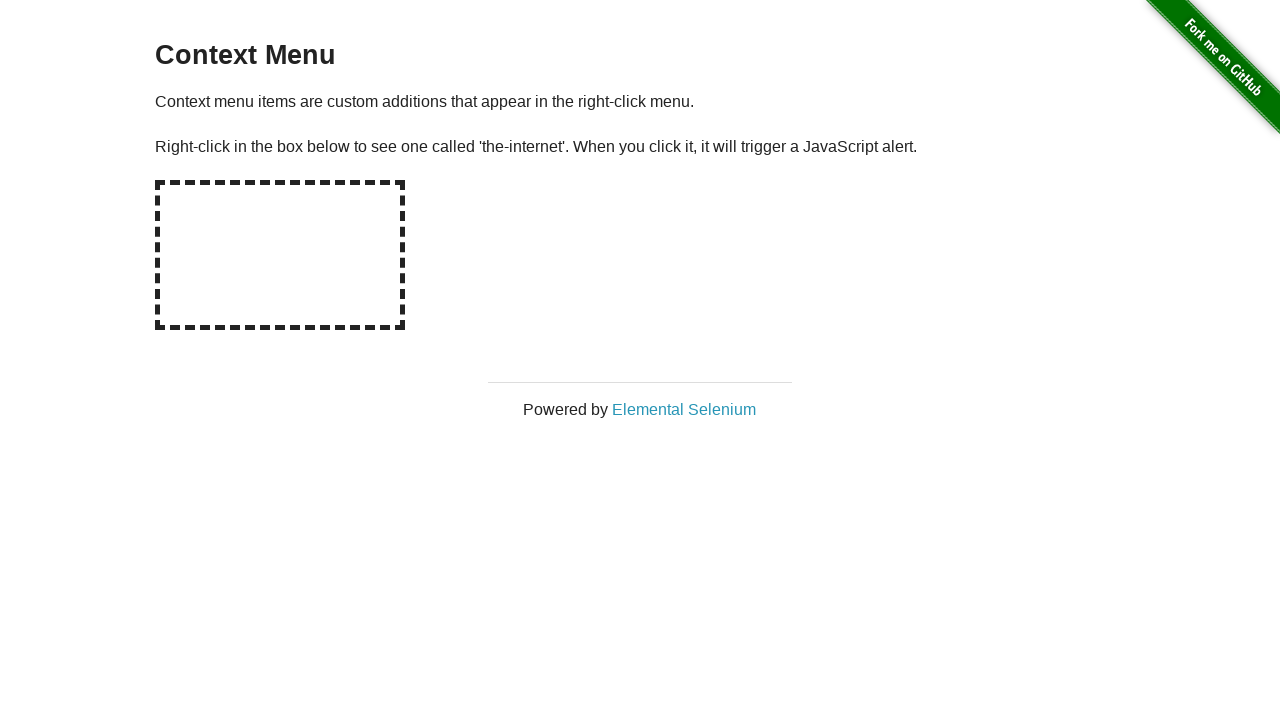

Clicked on h1 element to verify content at (640, 230) on h1
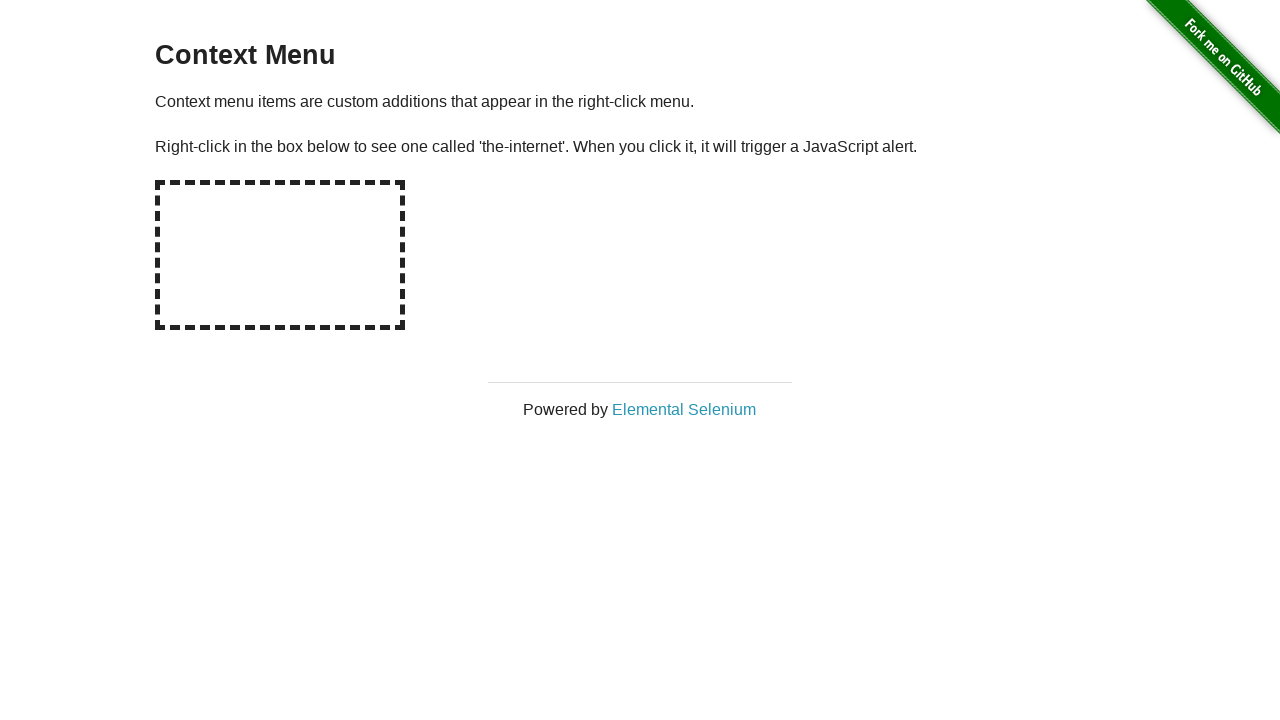

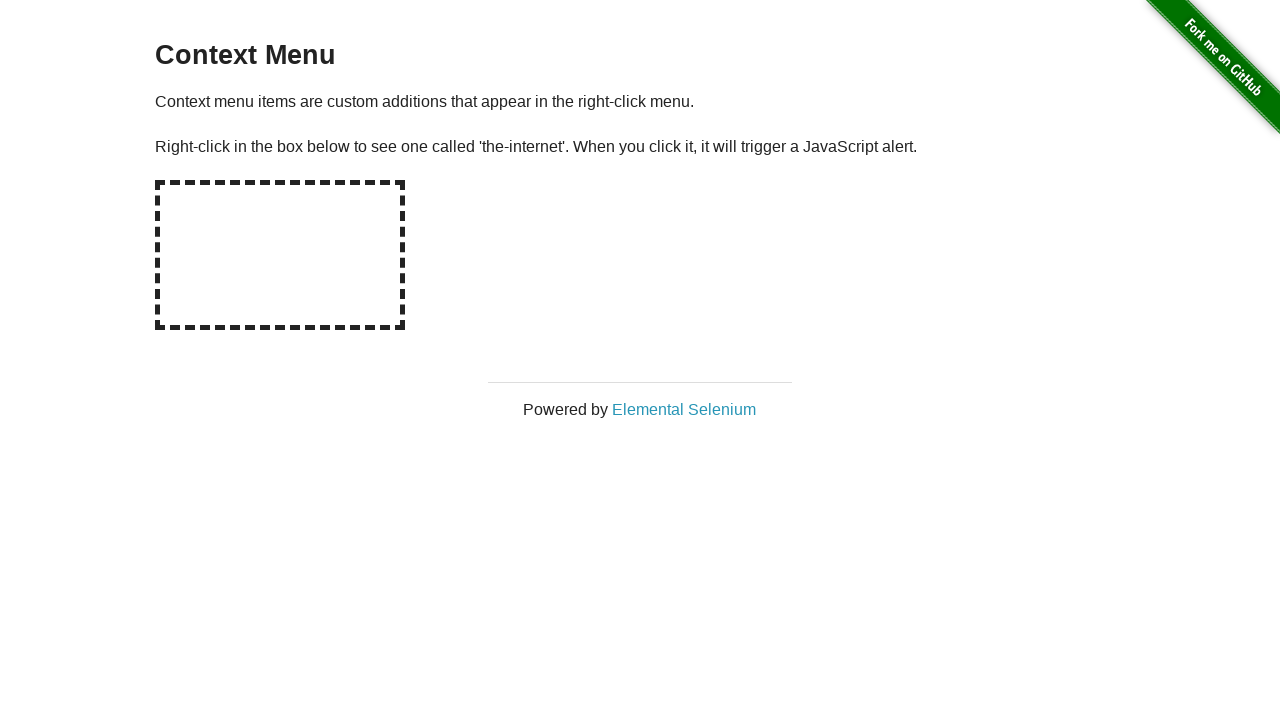